Tests the "from place" input field on APSRTC bus booking website by entering a partial location name and using arrow keys to select from autocomplete dropdown

Starting URL: https://www.apsrtconline.in/

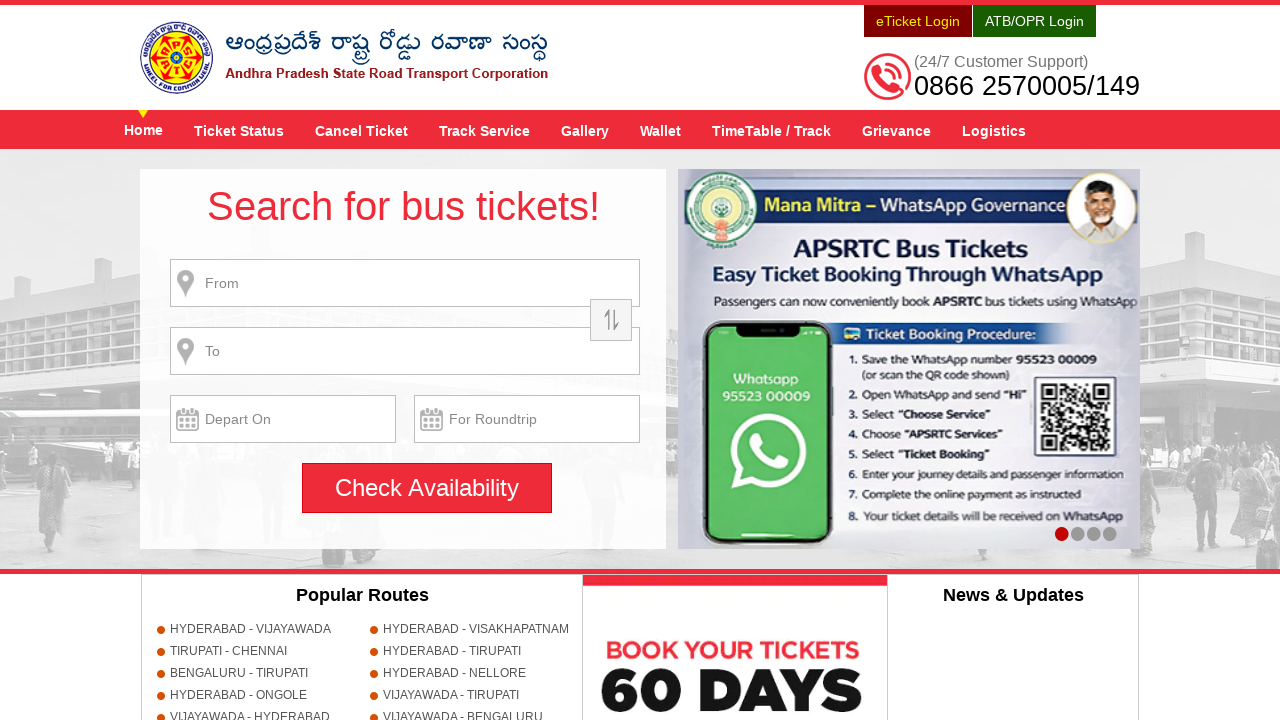

Filled 'from place' input field with partial location name 'Kur' on input[id*='fromPlaceName']
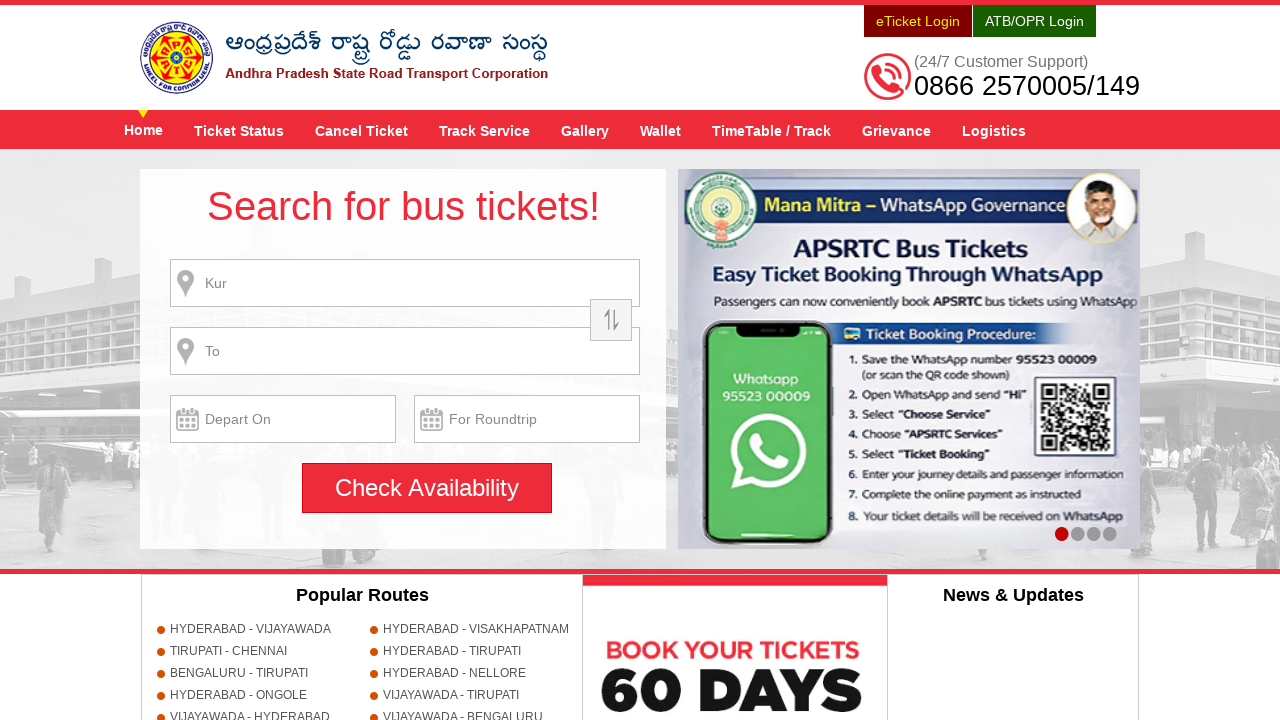

Pressed ArrowDown to navigate autocomplete suggestions on input[id*='fromPlaceName']
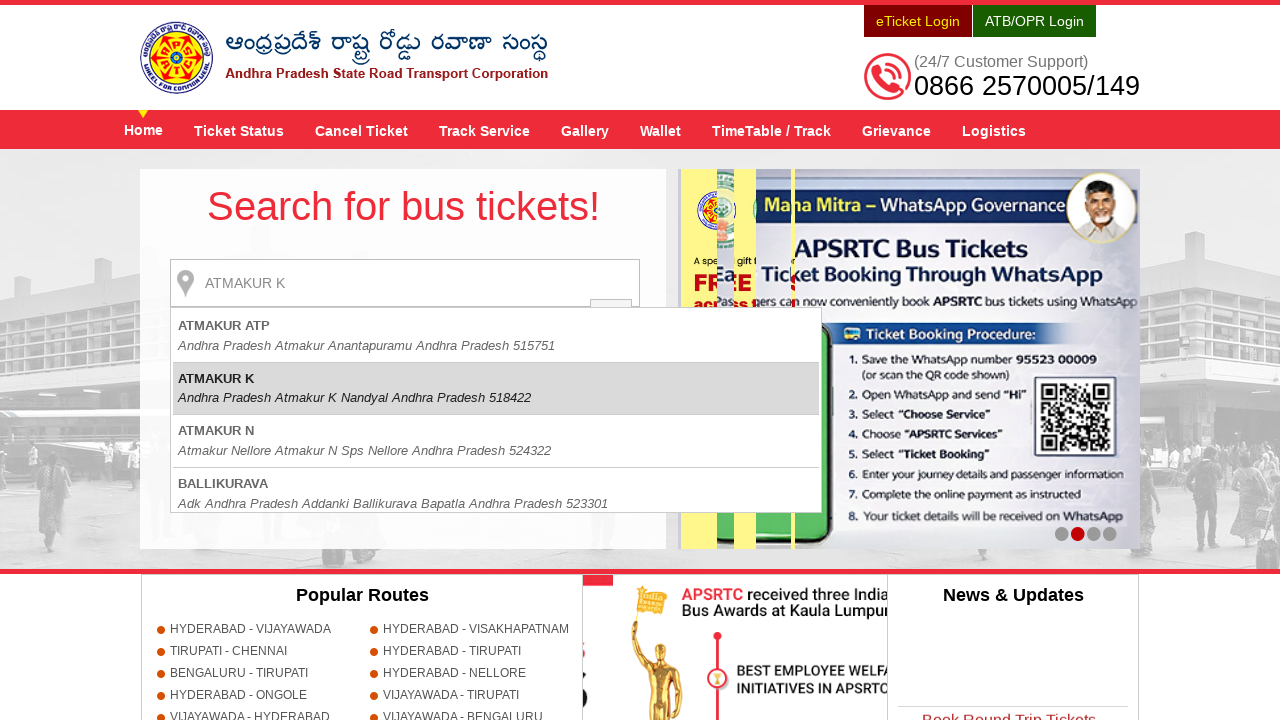

Waited 1000ms for autocomplete dropdown to respond
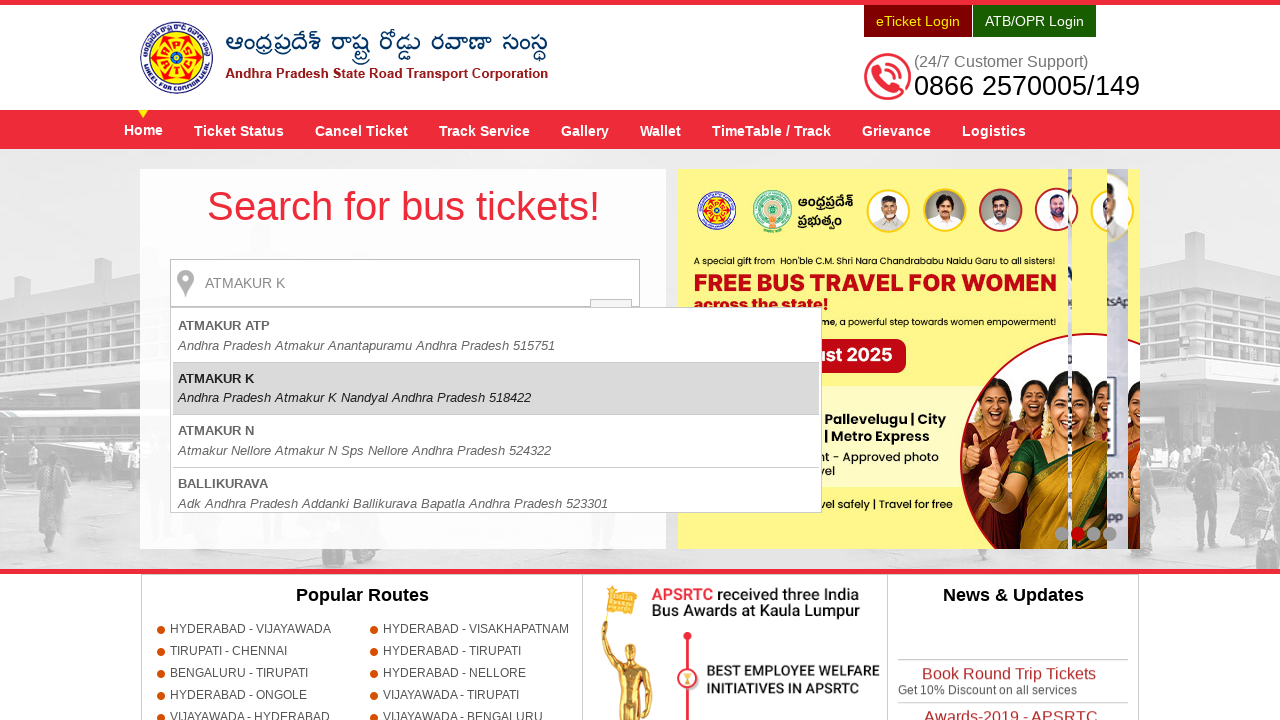

Pressed ArrowDown again to select next suggestion in dropdown on input[id*='fromPlaceName']
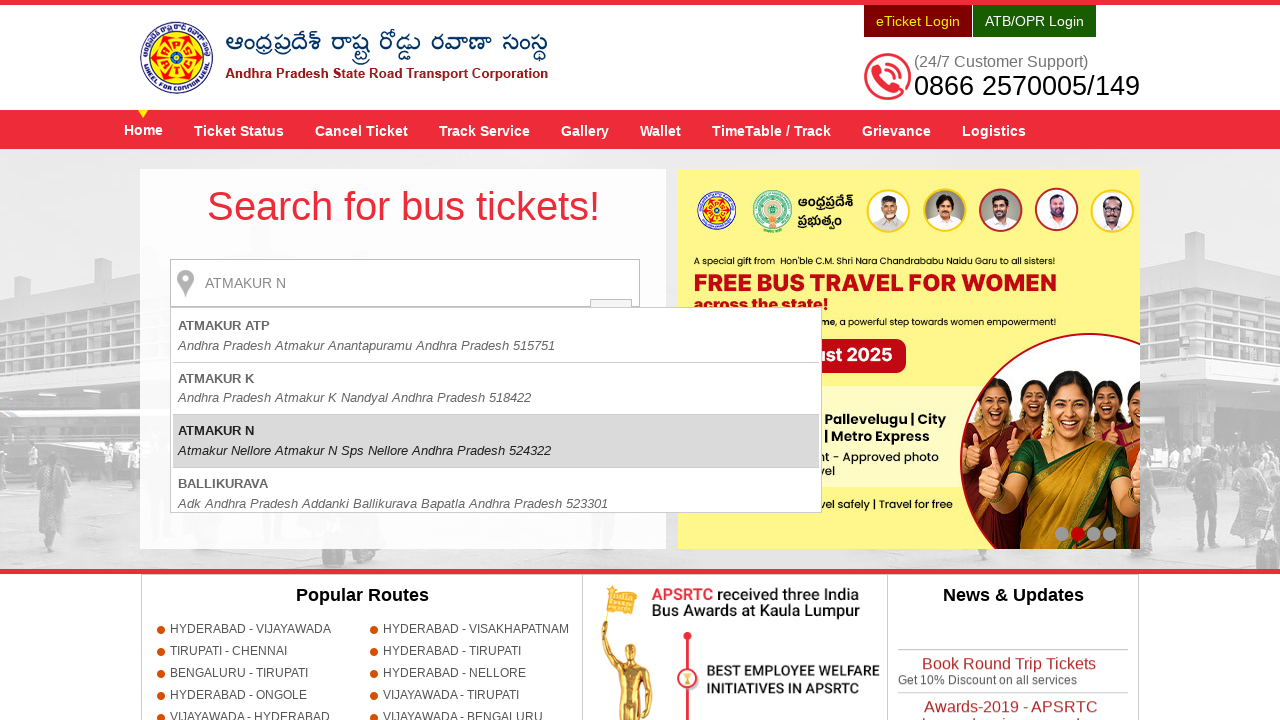

Verified that 'from place' input field is visible and contains content
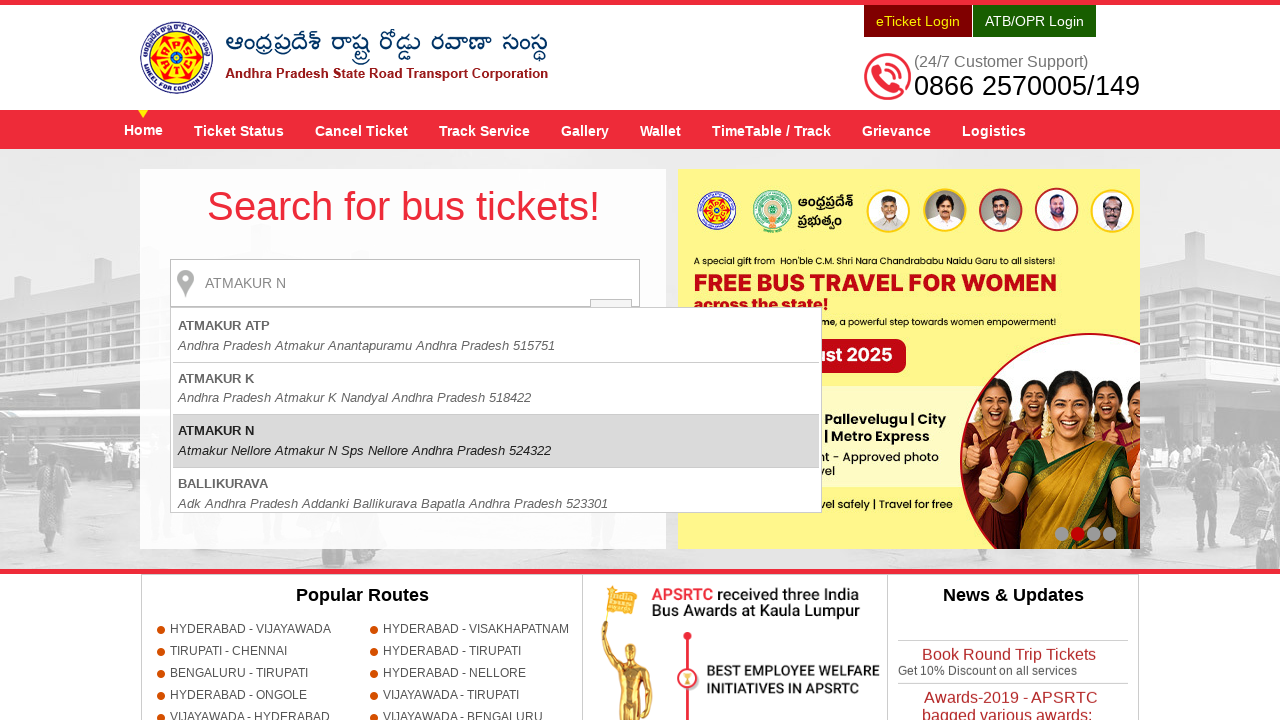

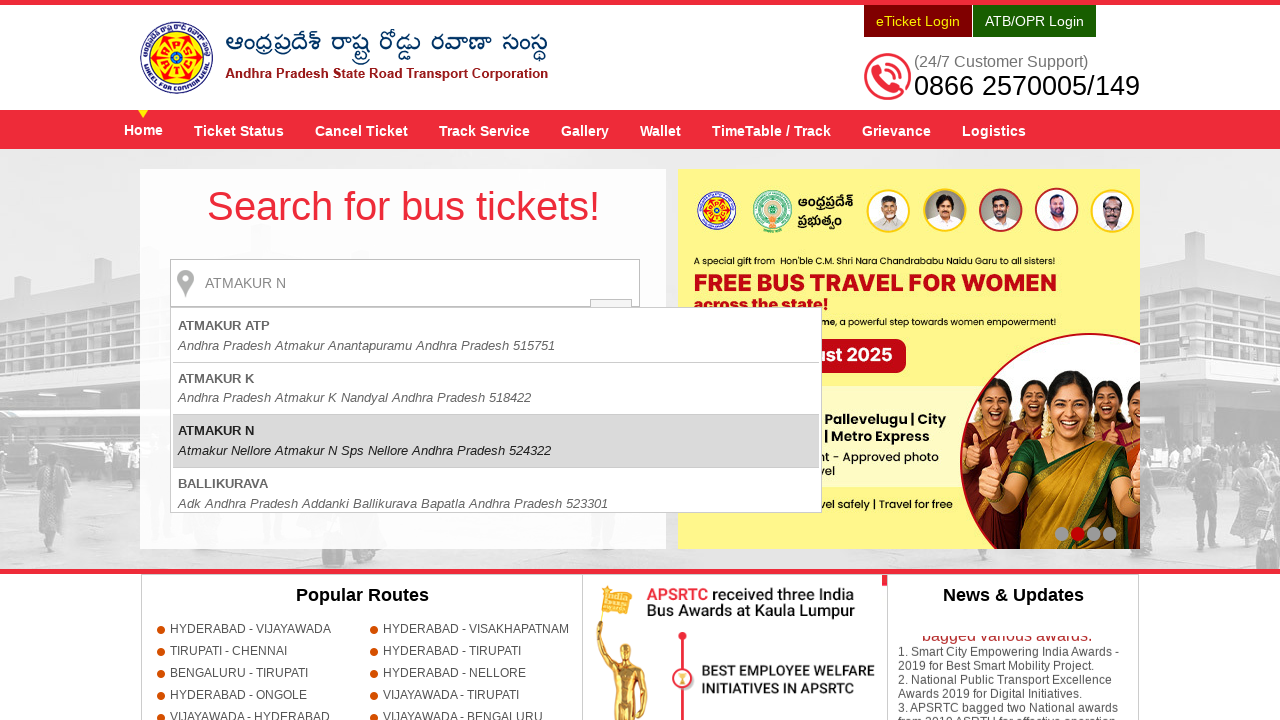